Navigates to a page, clicks a link identified by a calculated mathematical value, then fills out a form with first name, last name, city, and country fields and submits it.

Starting URL: http://suninjuly.github.io/find_link_text

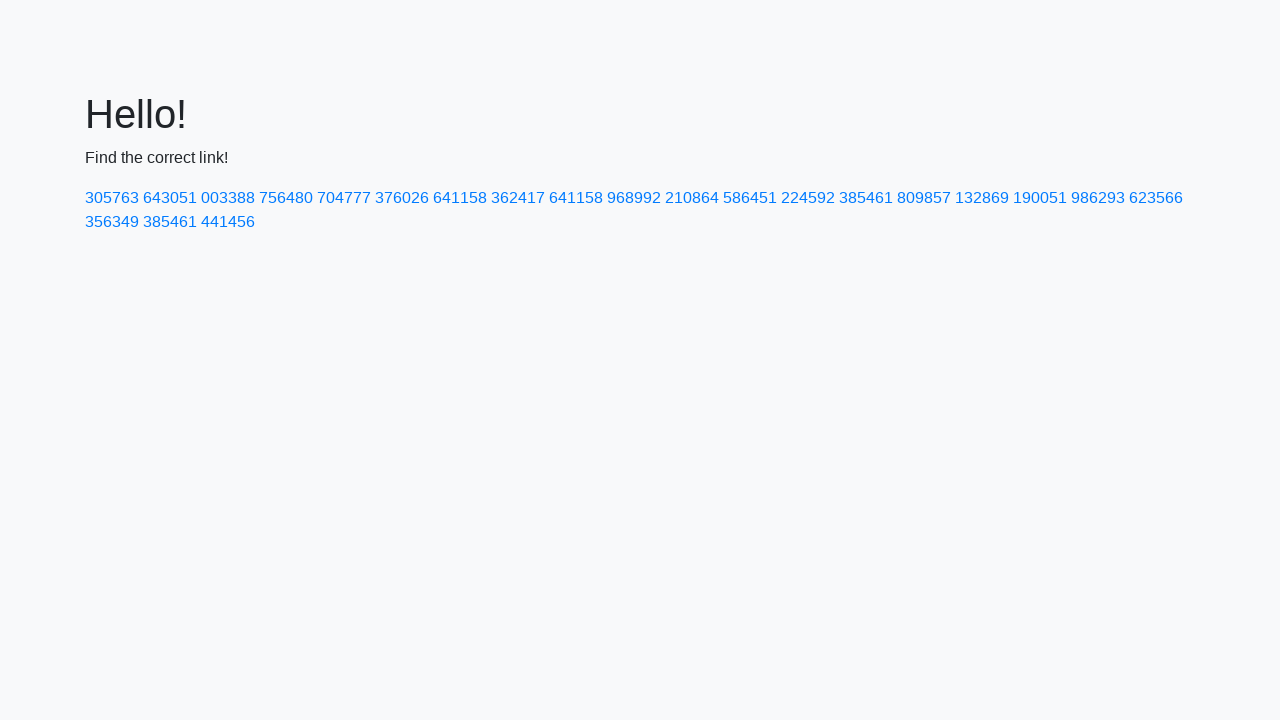

Clicked link with calculated text value: 224592 at (808, 198) on text=224592
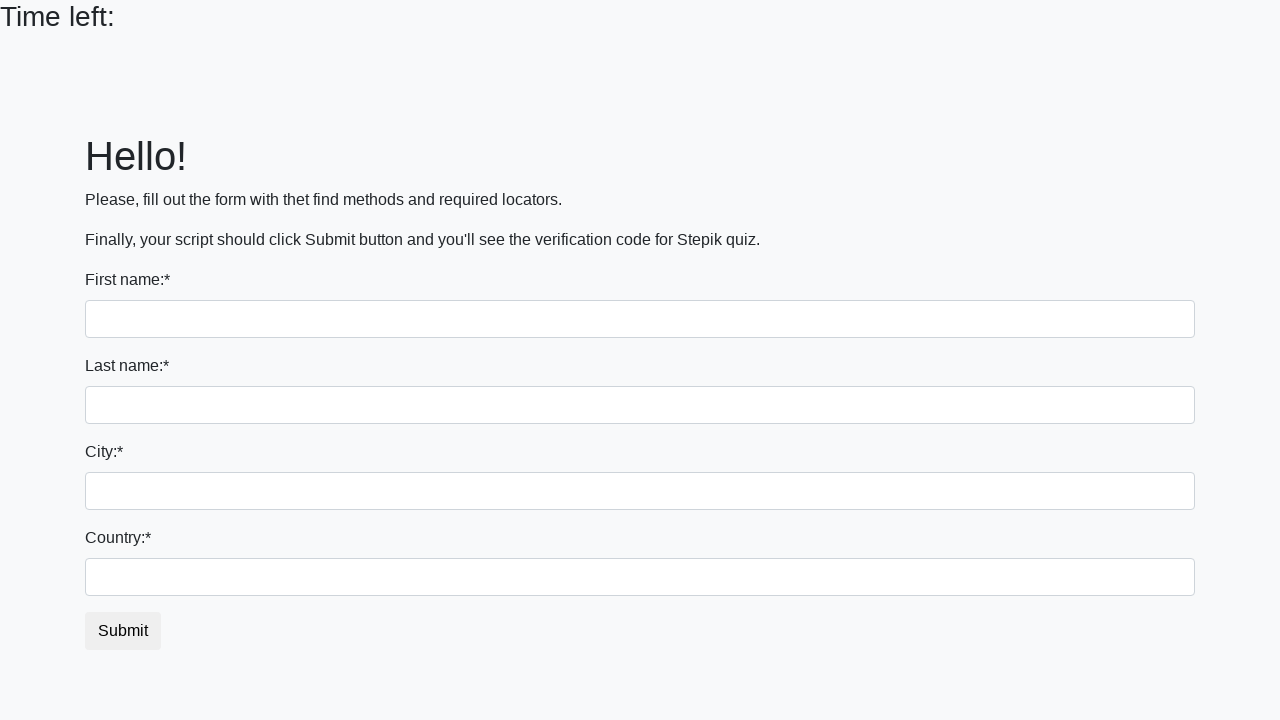

Filled first name field with 'Ivan' on input
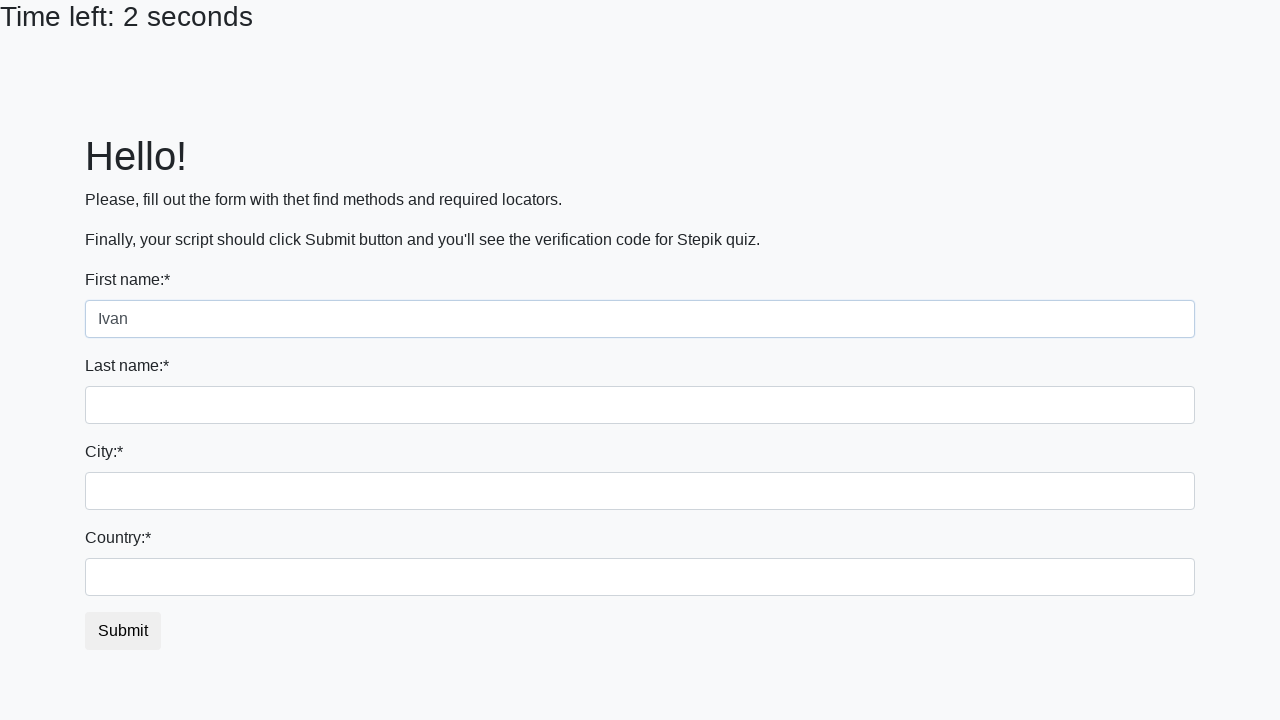

Filled last name field with 'Petrov' on input[name='last_name']
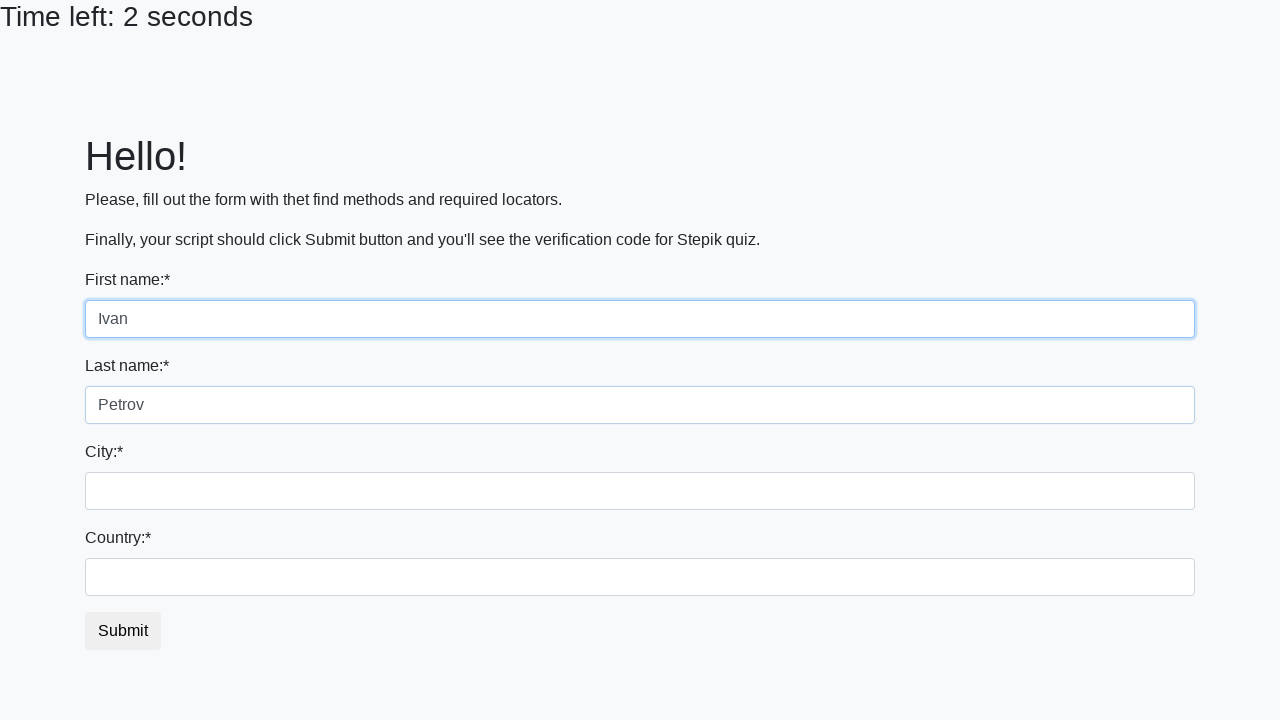

Filled city field with 'Smolensk' on .form-control.city
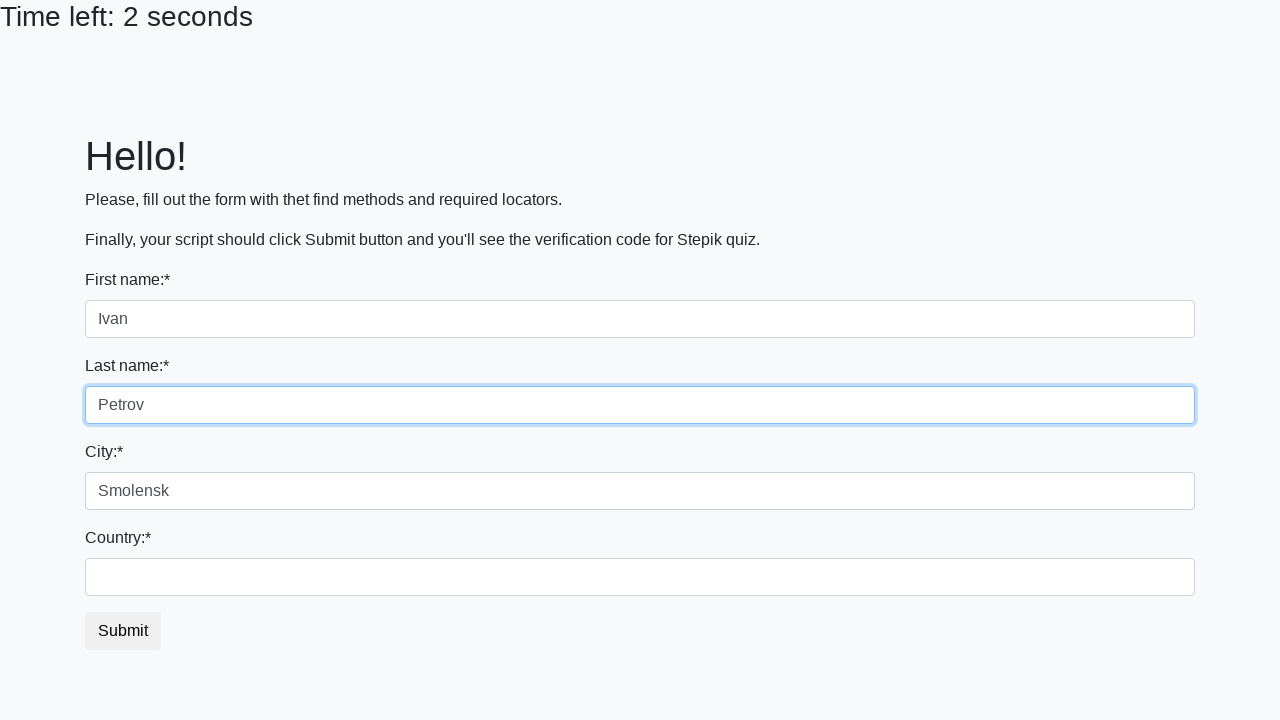

Filled country field with 'Russia' on #country
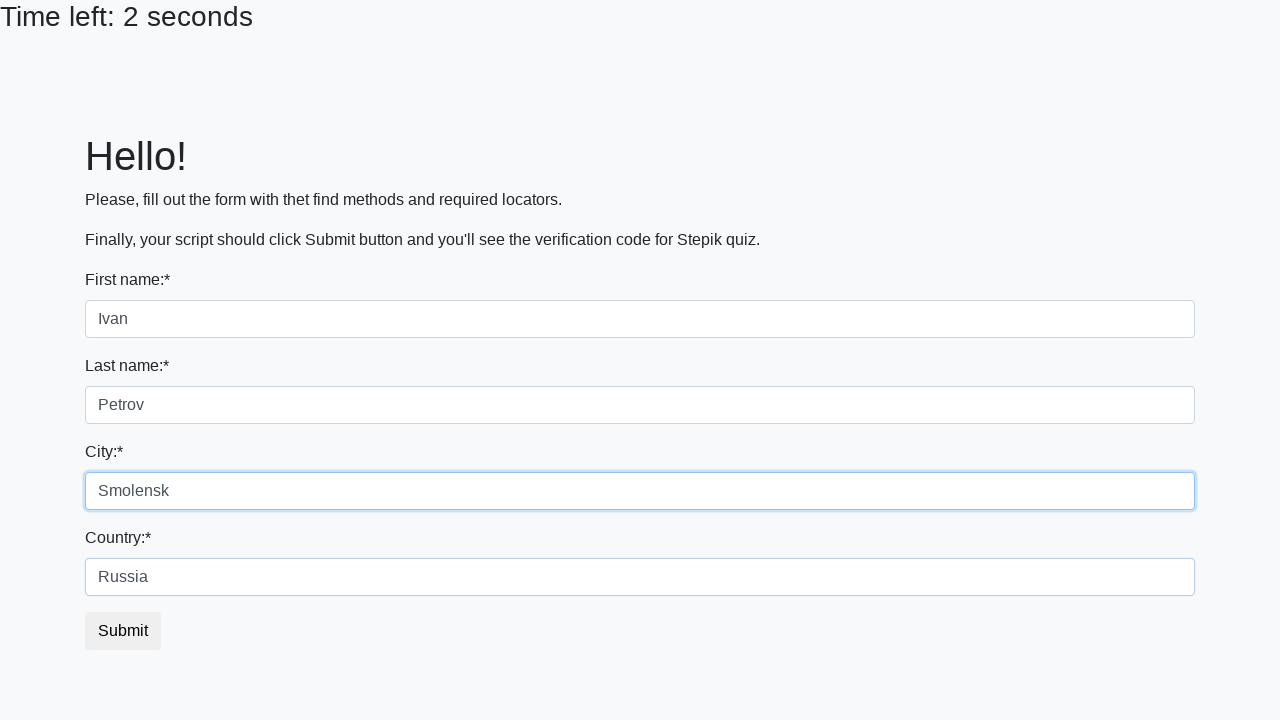

Clicked submit button to submit the form at (123, 631) on button.btn
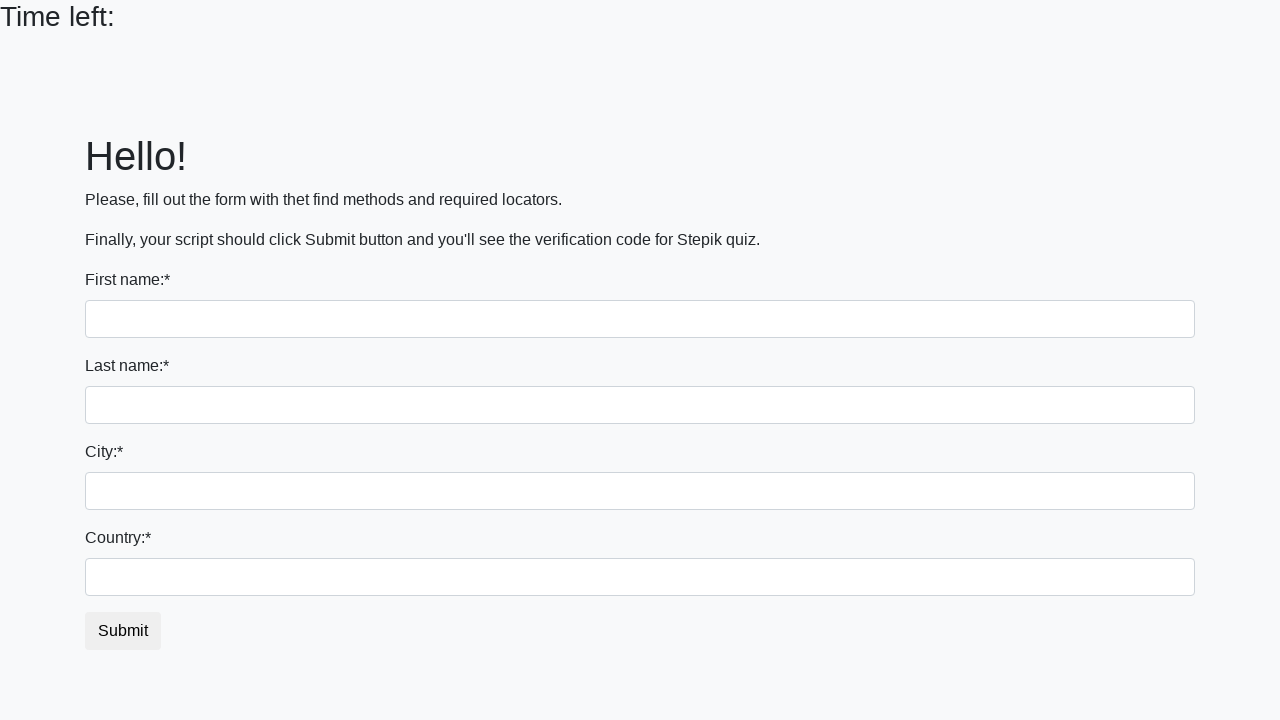

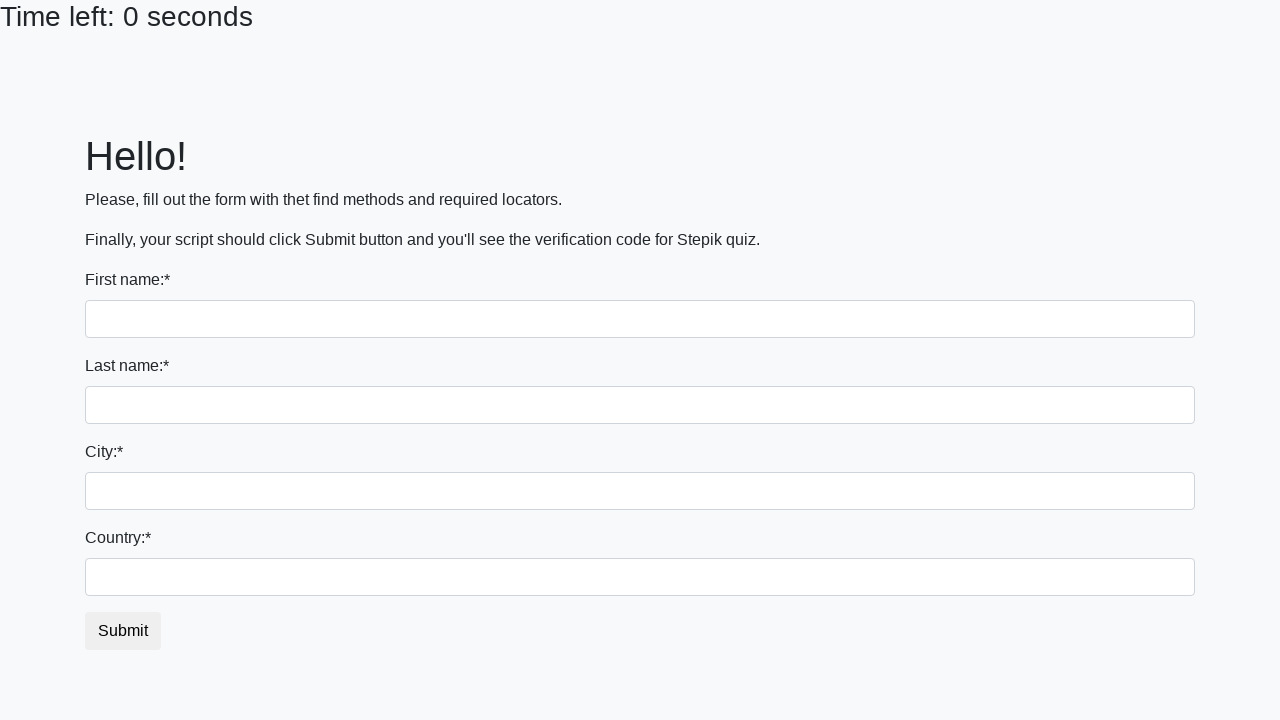